Navigates Huntington Beach calendar, selects all years and City Council department to view meetings

Starting URL: https://huntingtonbeach.legistar.com/Calendar.aspx

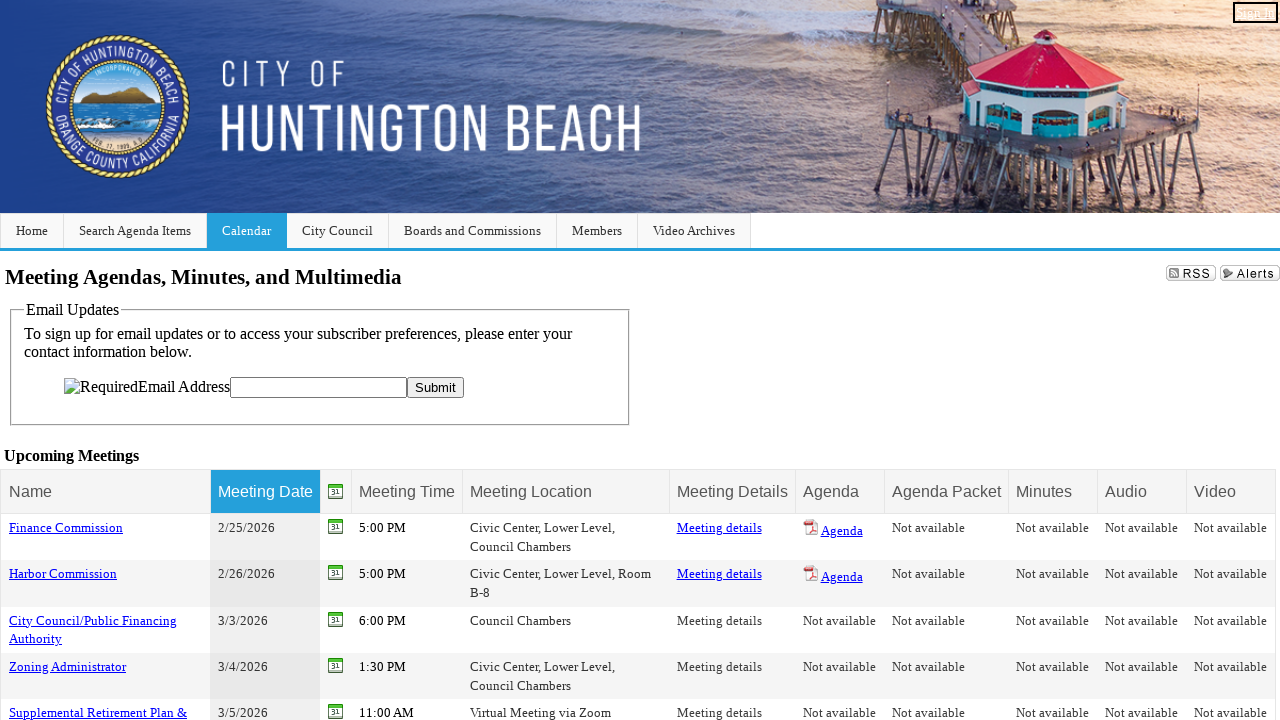

Year dropdown selector became available
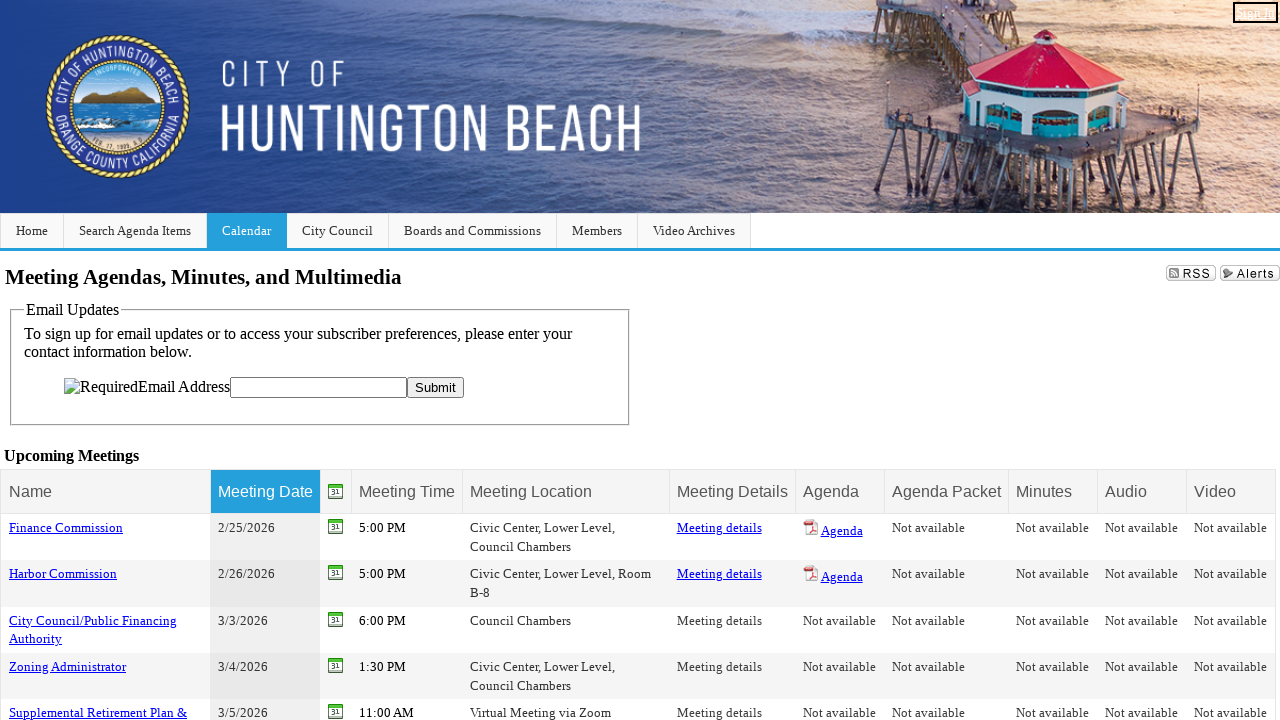

Clicked on year dropdown to open it at (318, 361) on #ctl00_ContentPlaceHolder1_lstYears_Input
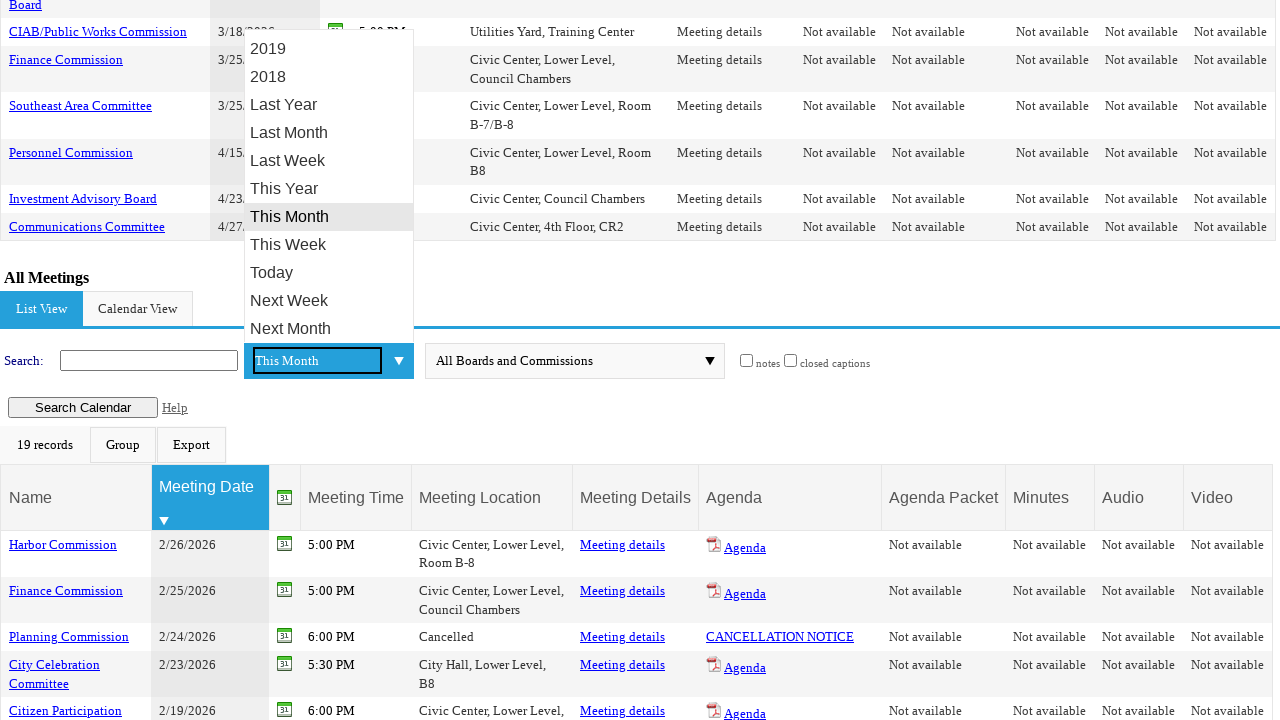

Navigated up 13 positions in year dropdown
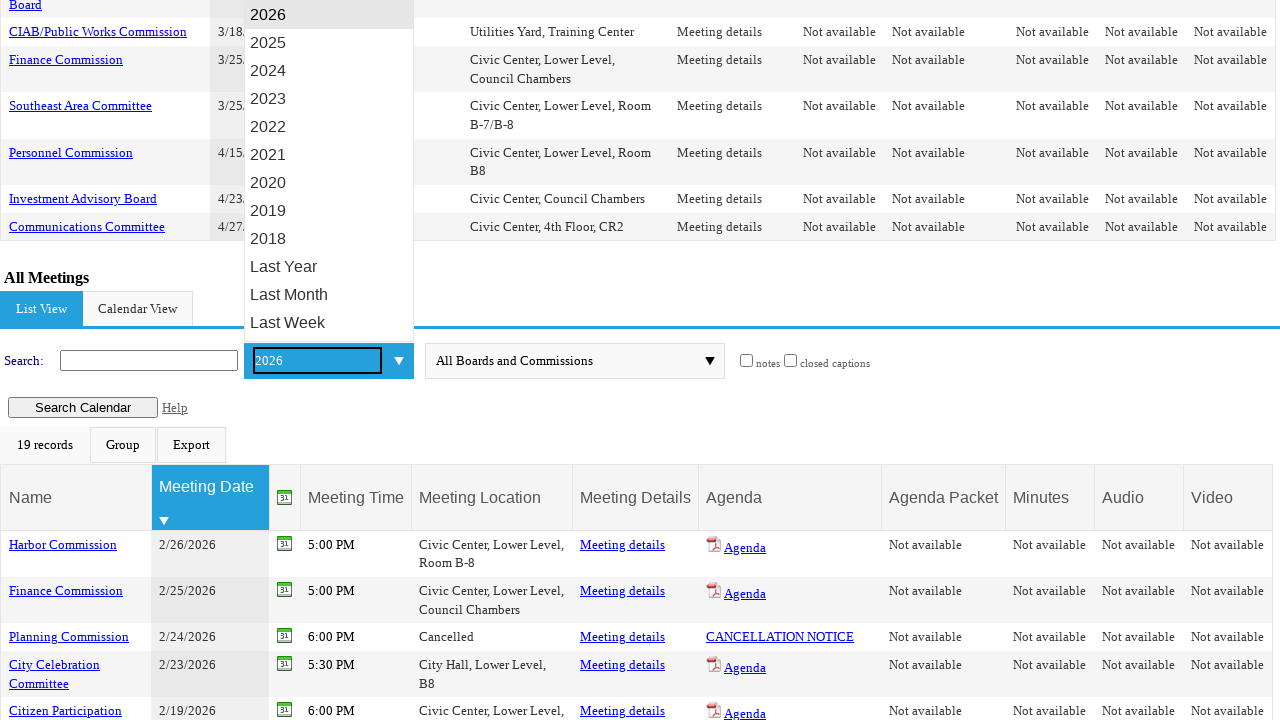

Selected 'All Years' option
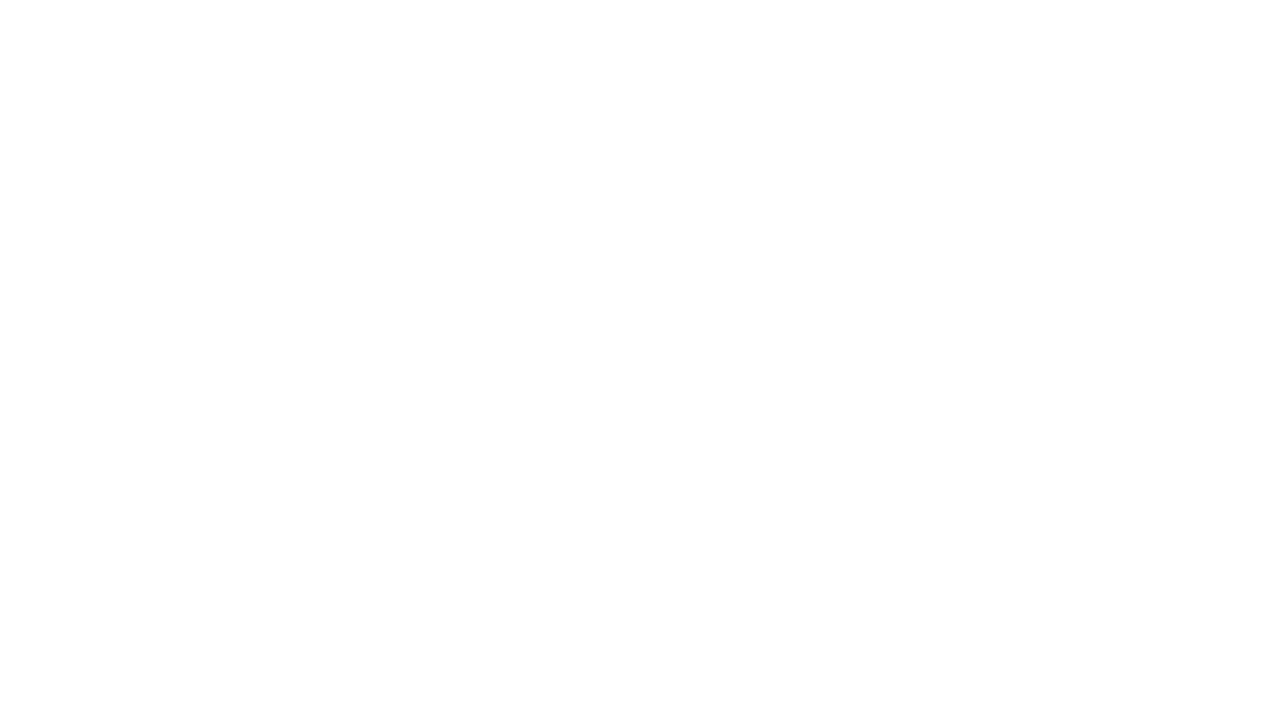

Page updated after selecting all years
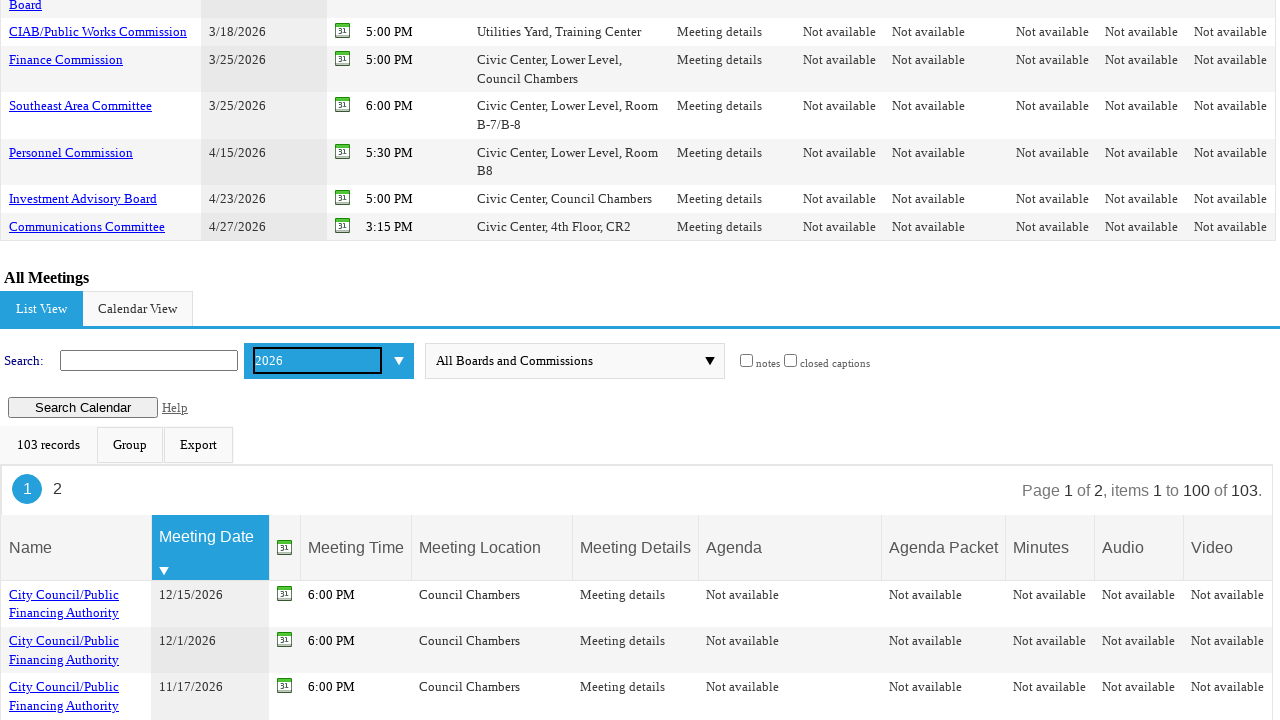

Departments dropdown selector became available
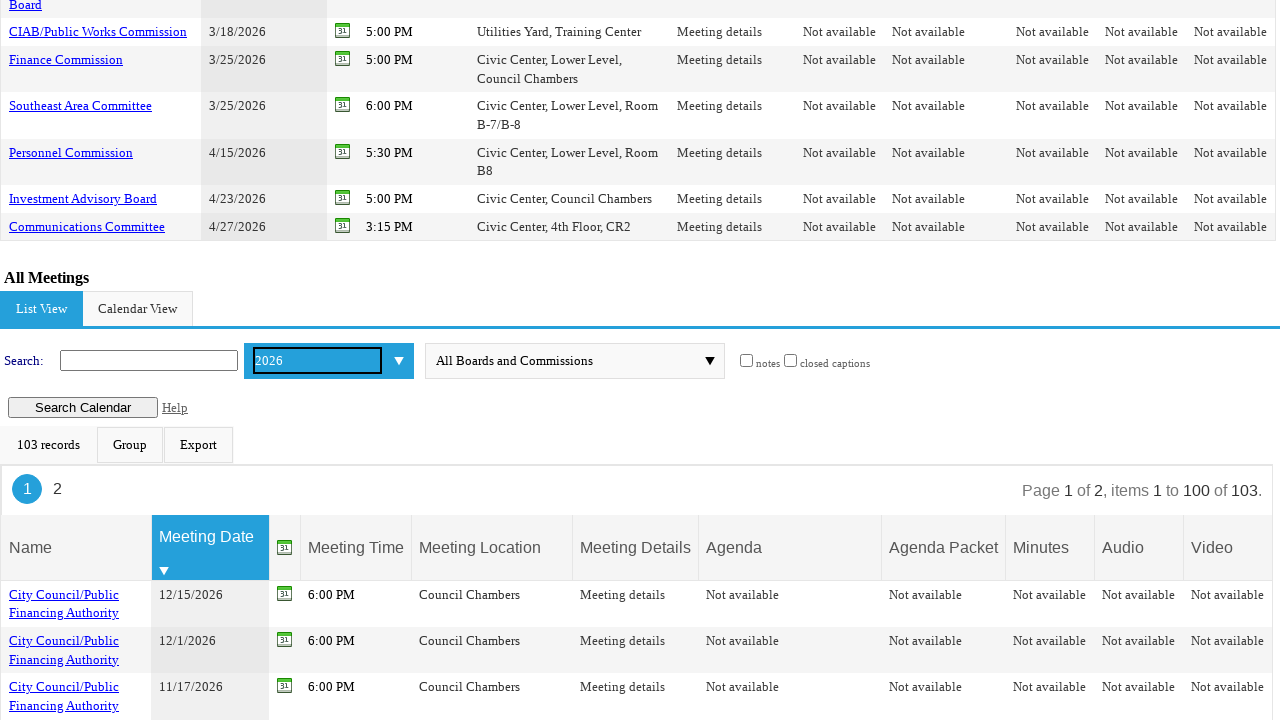

Clicked on departments dropdown to open it at (564, 361) on #ctl00_ContentPlaceHolder1_lstBodies_Input
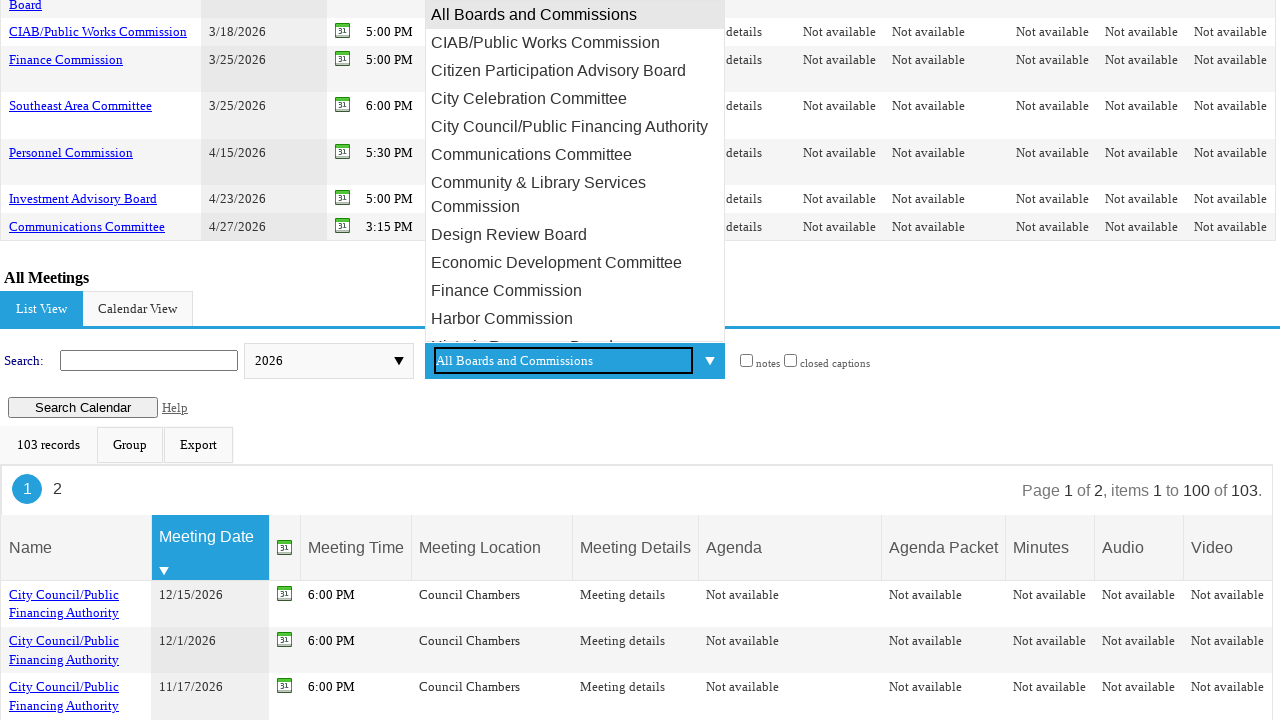

Navigated down 5 positions to City Council option
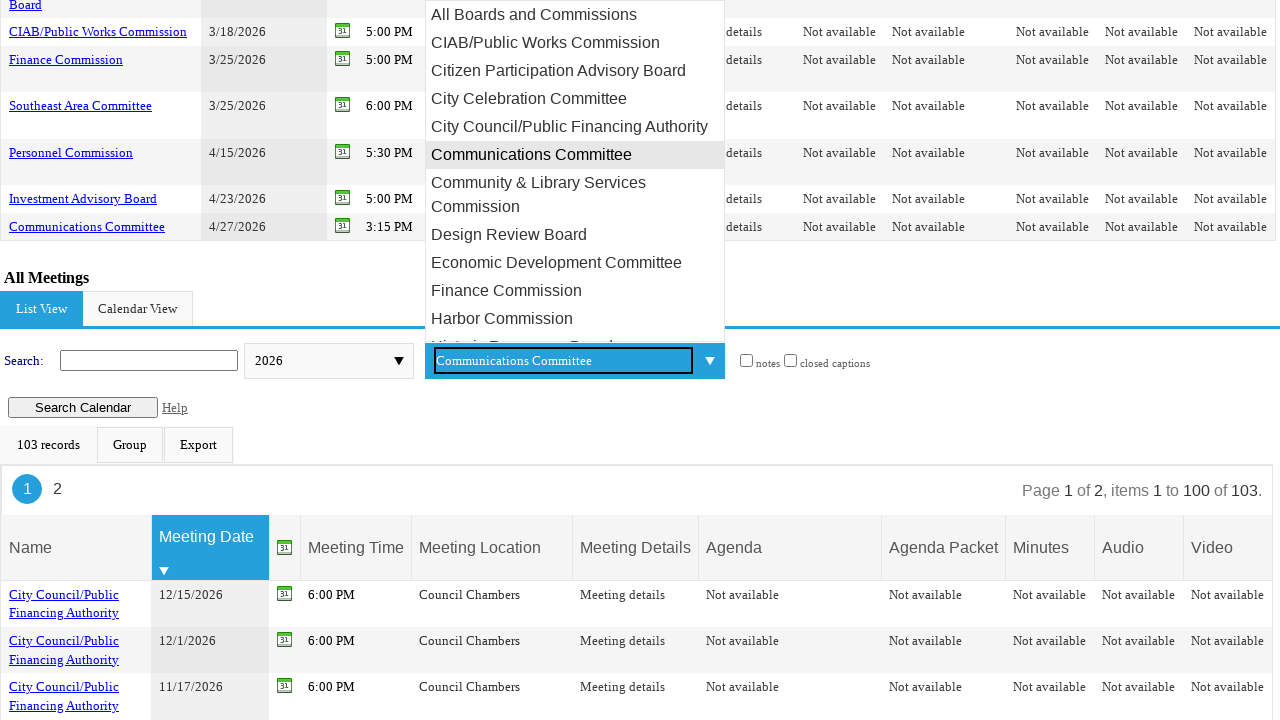

Selected City Council department
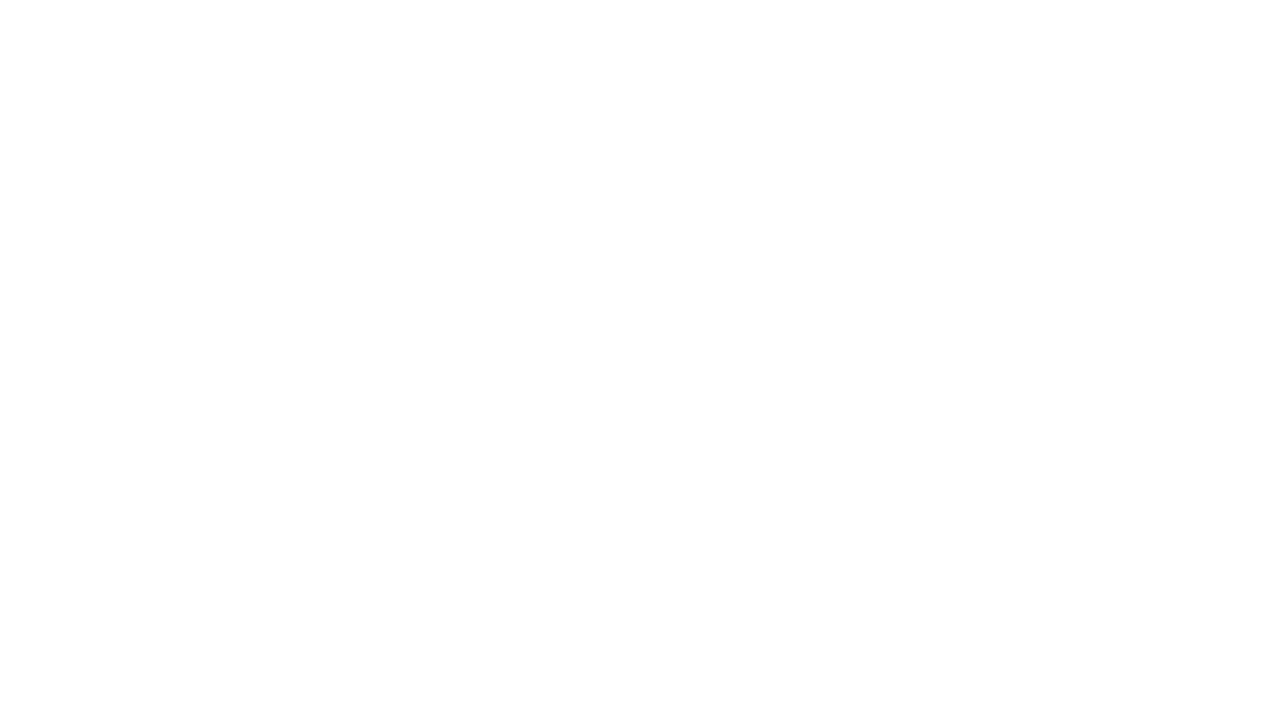

Calendar table loaded with filtered results
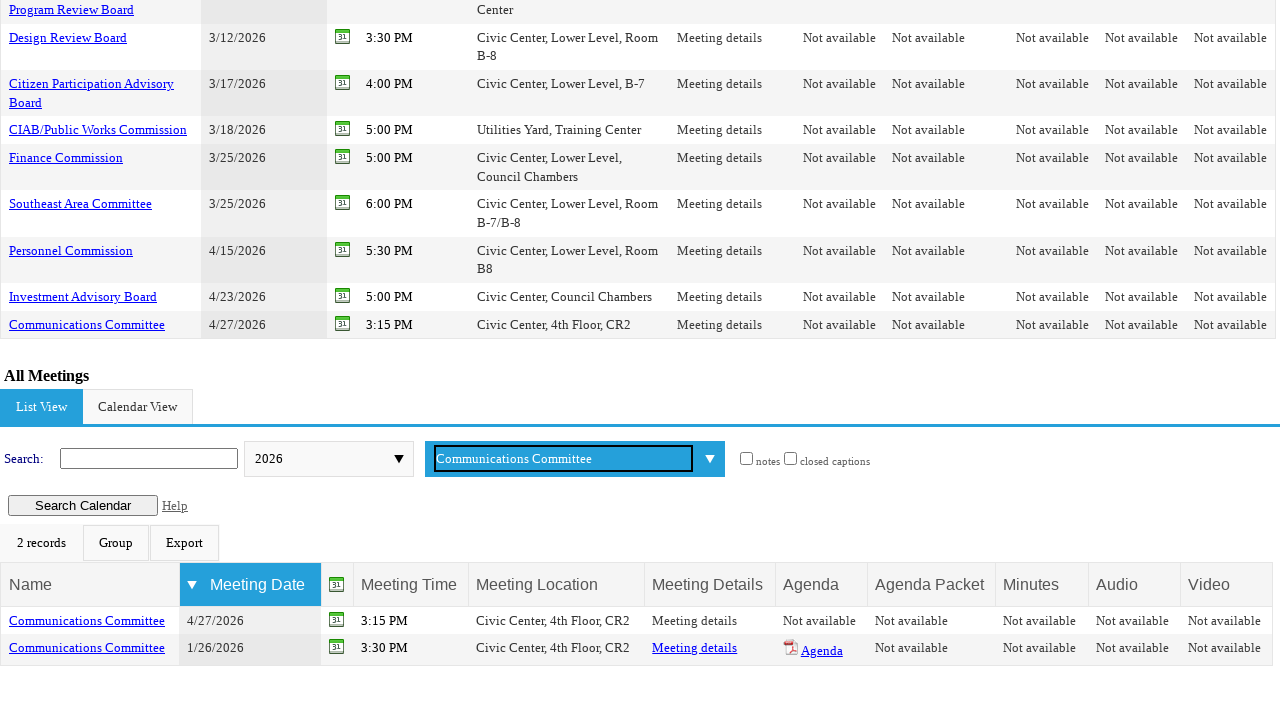

Verified agenda or cancellation link is present in calendar
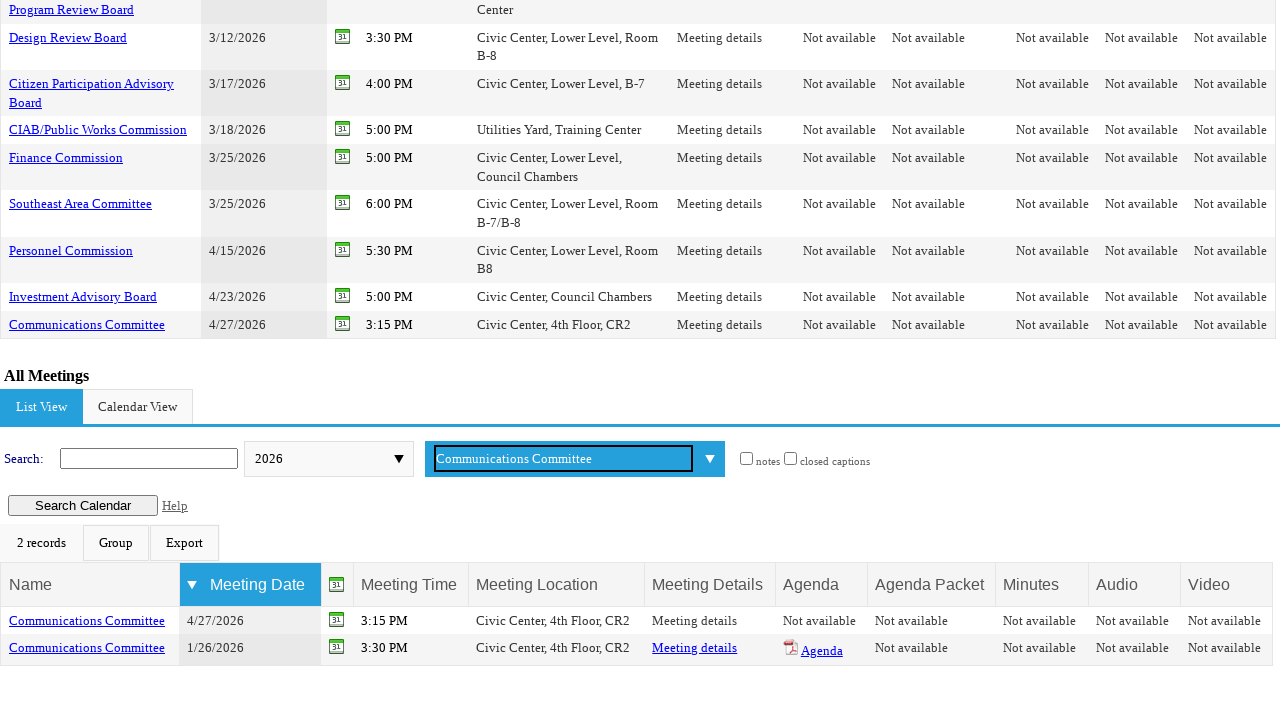

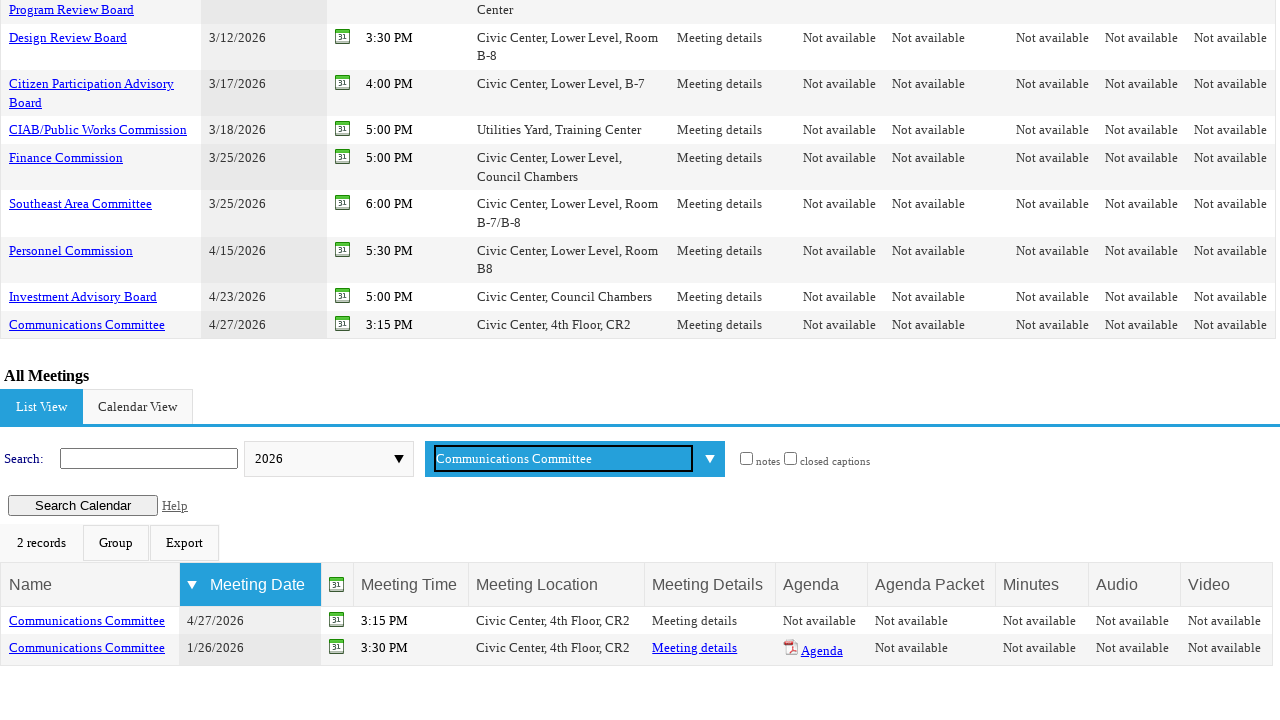